Tests navigation to the web table section by clicking on the fourth navigation menu item.

Starting URL: https://www.tutorialspoint.com/selenium/practice/dynamic-prop.php

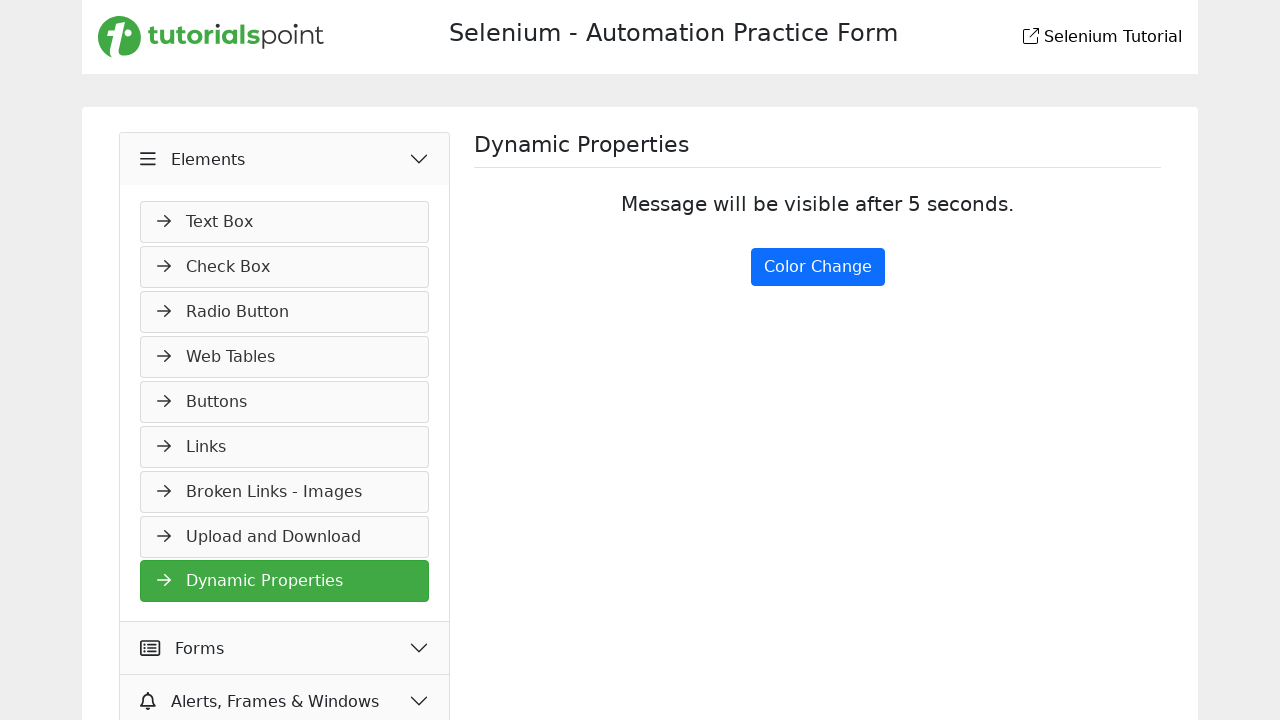

Navigated to dynamic properties practice page
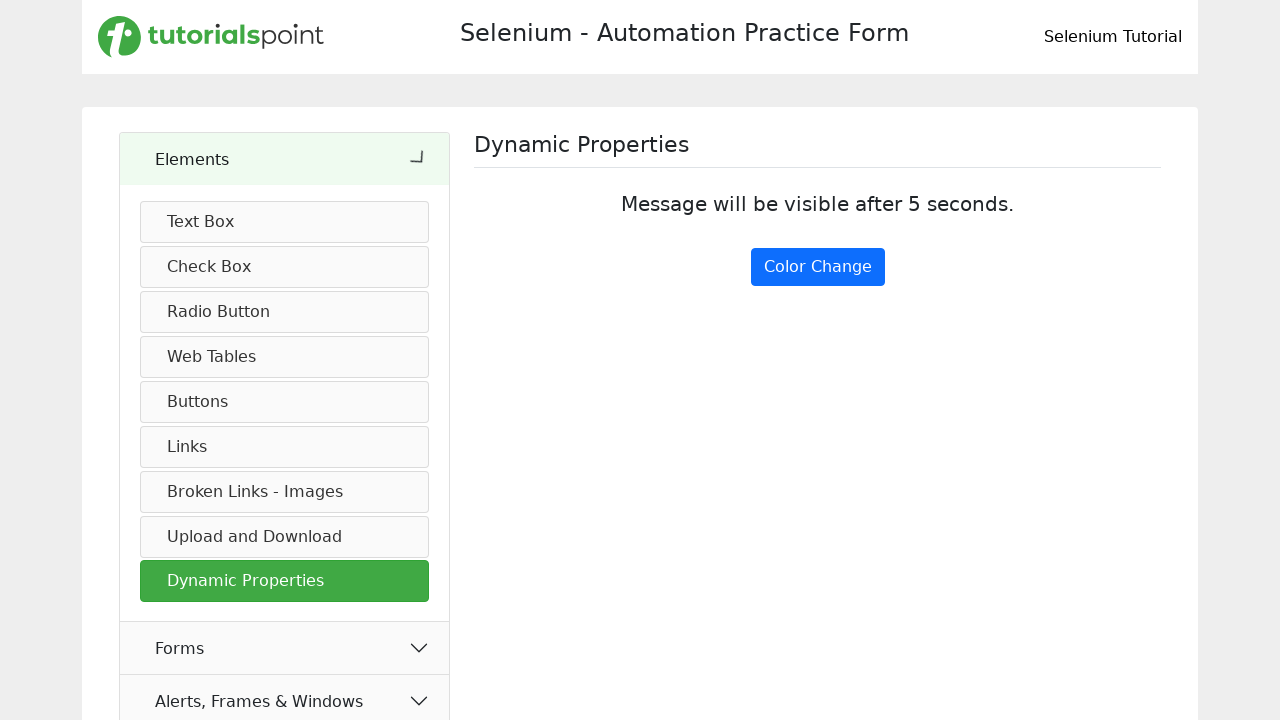

Clicked on the fourth navigation menu item to access web table section at (285, 357) on xpath=//*[@id='navMenus']//li[4]//a
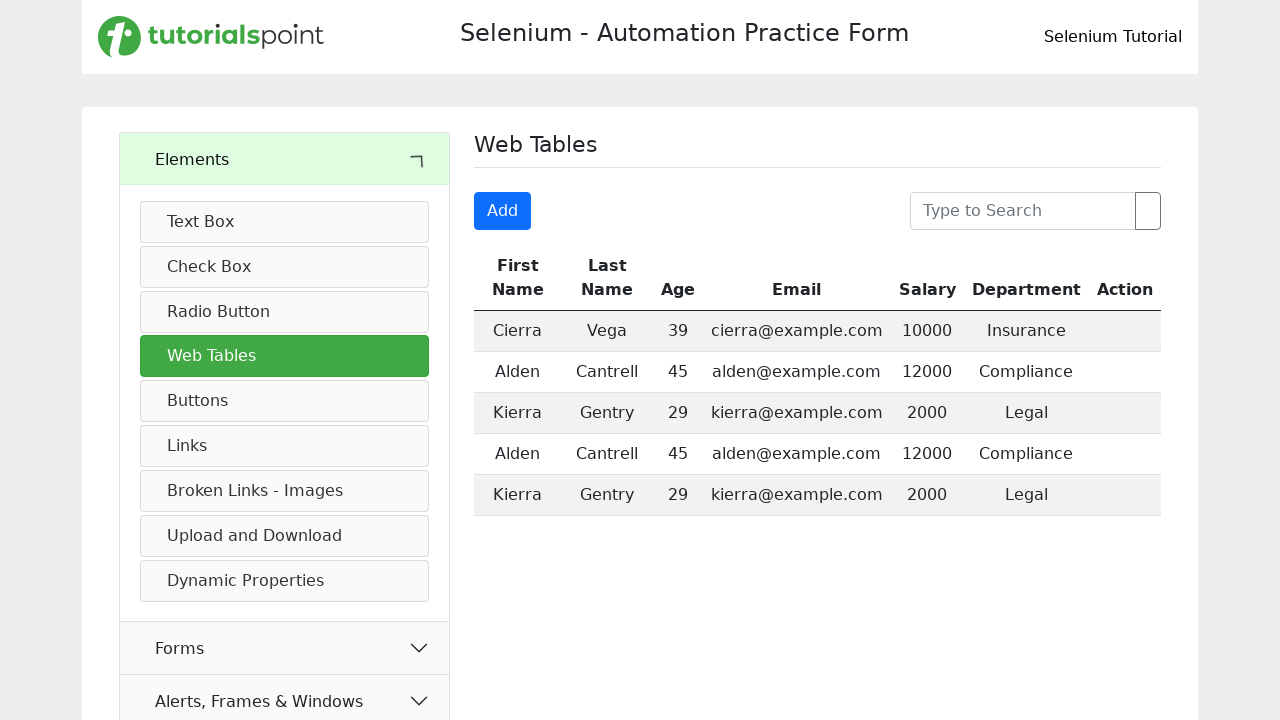

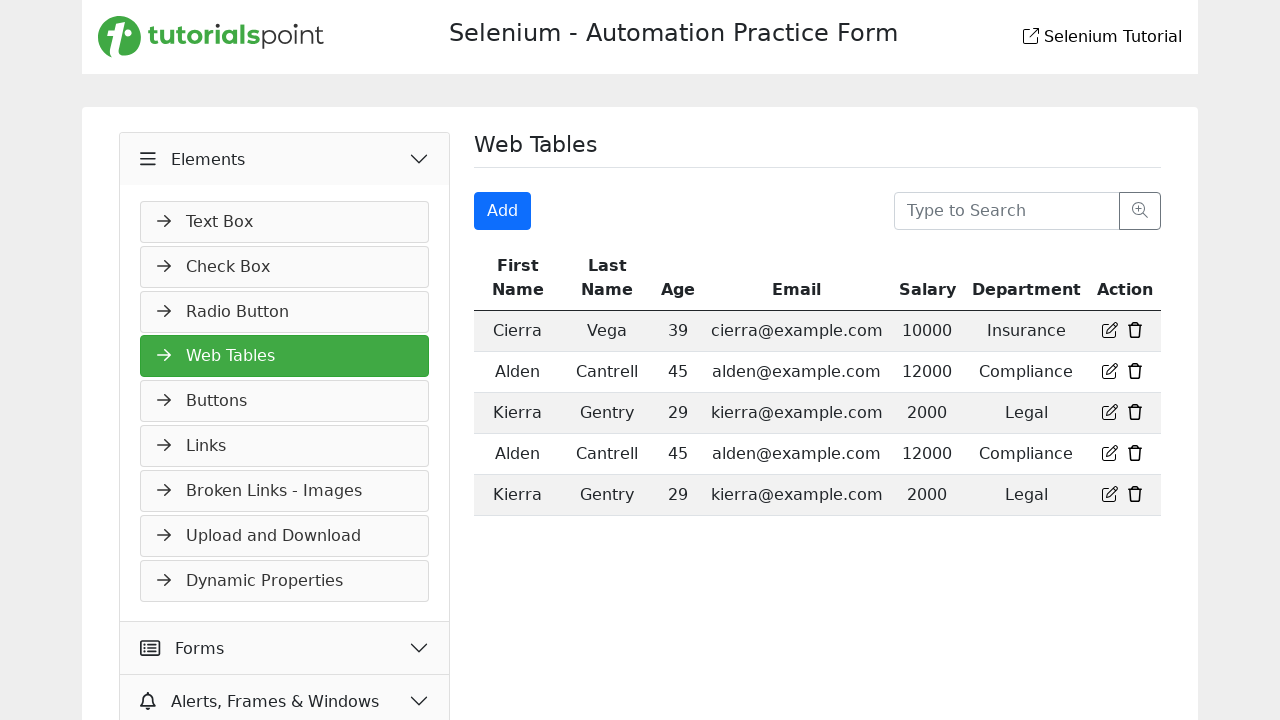